Tests keyboard interactions on a text comparison tool by copying content from one text area and pasting it into another using keyboard shortcuts

Starting URL: https://extendsclass.com/text-compare.html

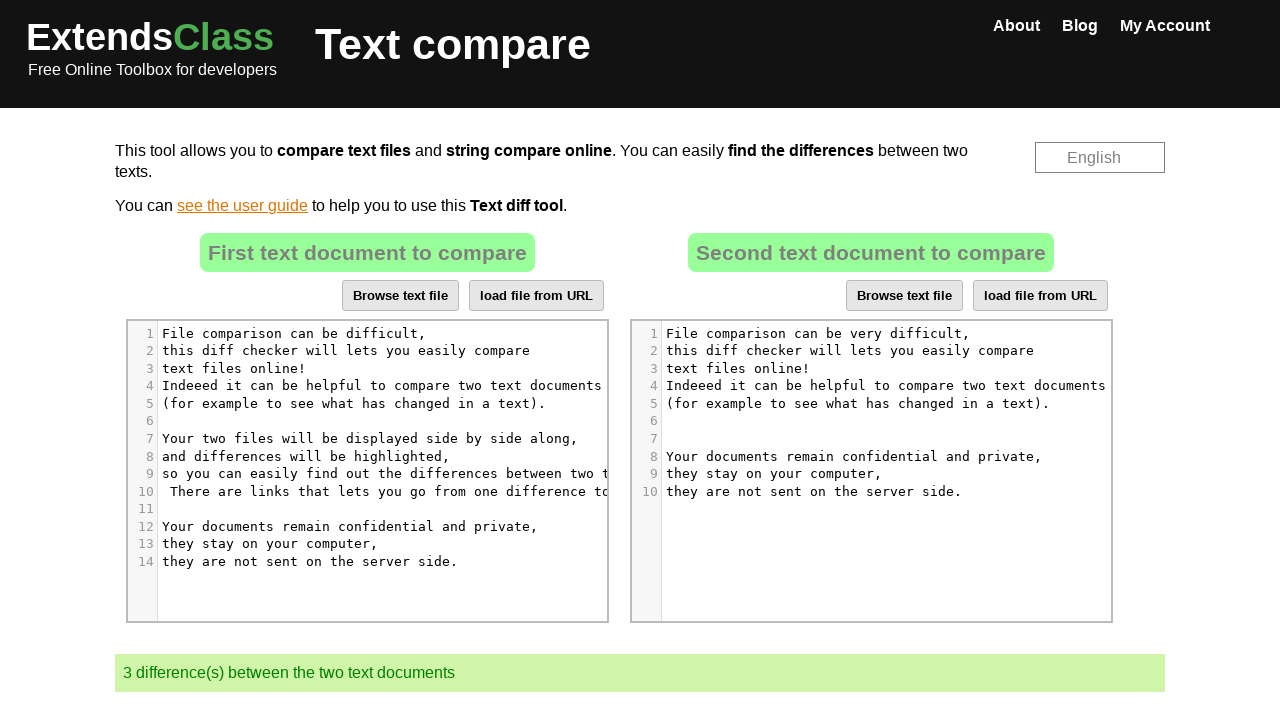

Located first text editor area
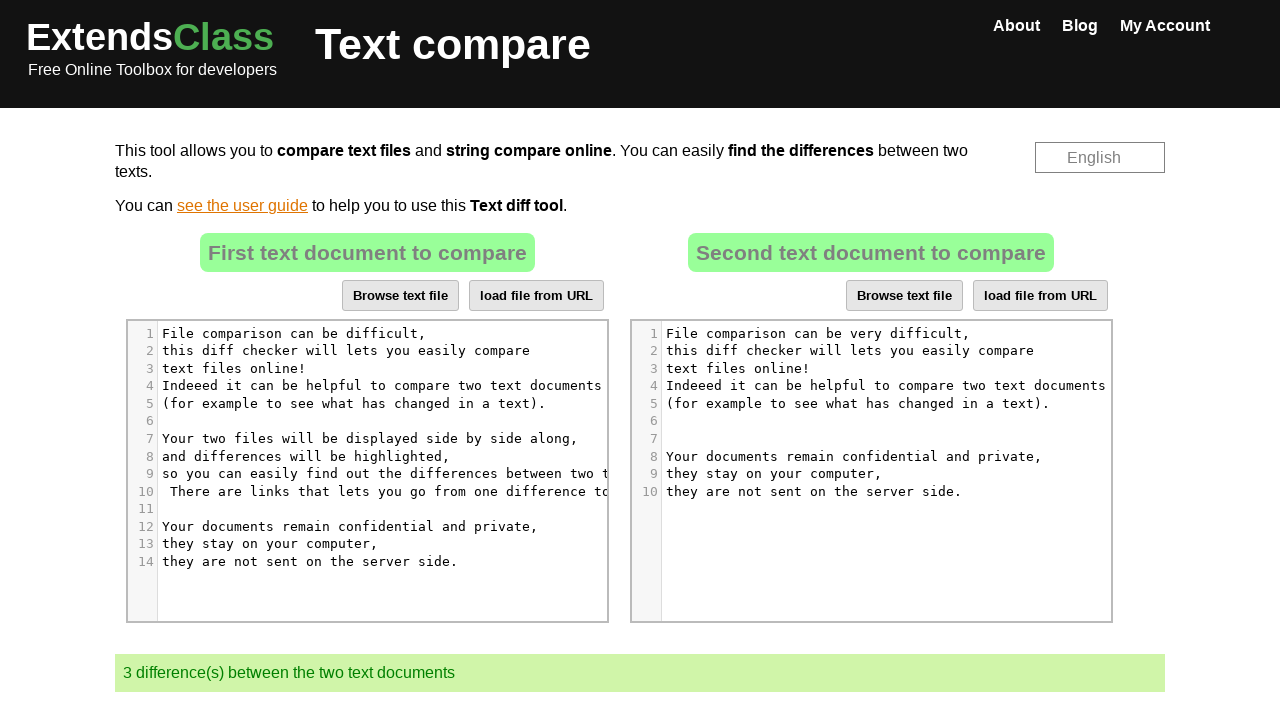

Located second text editor area
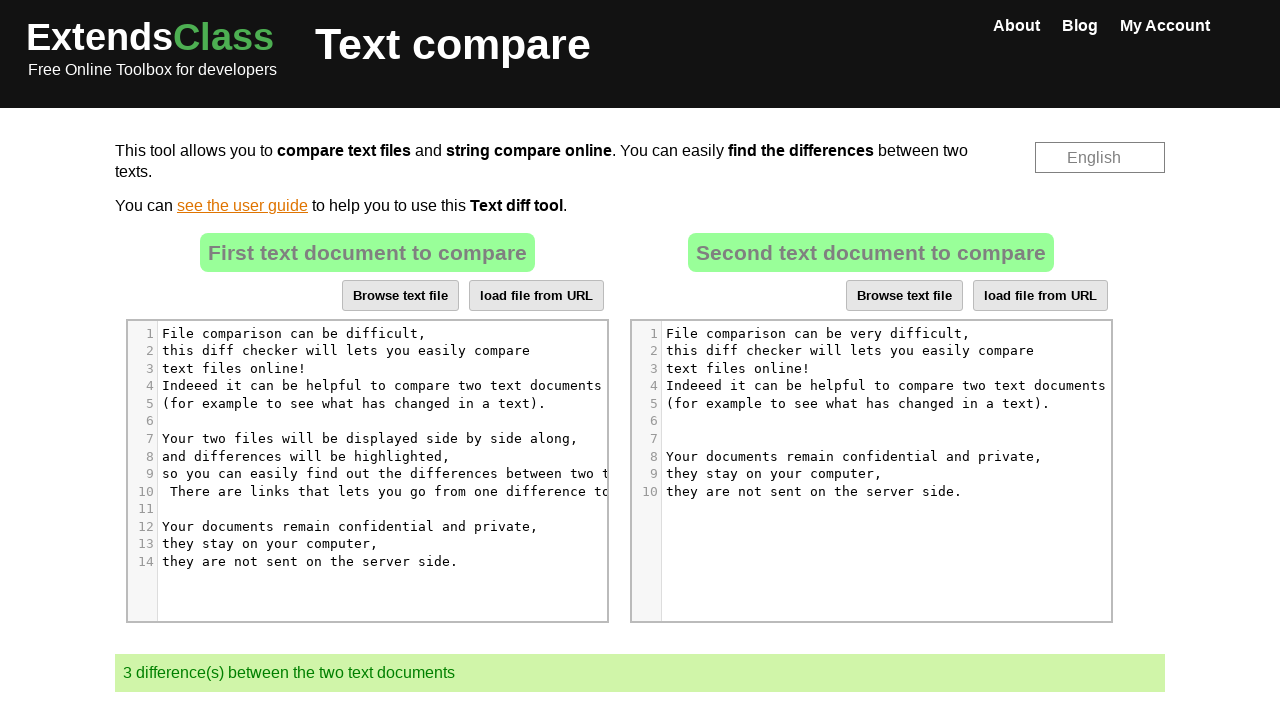

Clicked first text editor at (367, 361) on xpath=//*[@id="result"]/div[4]
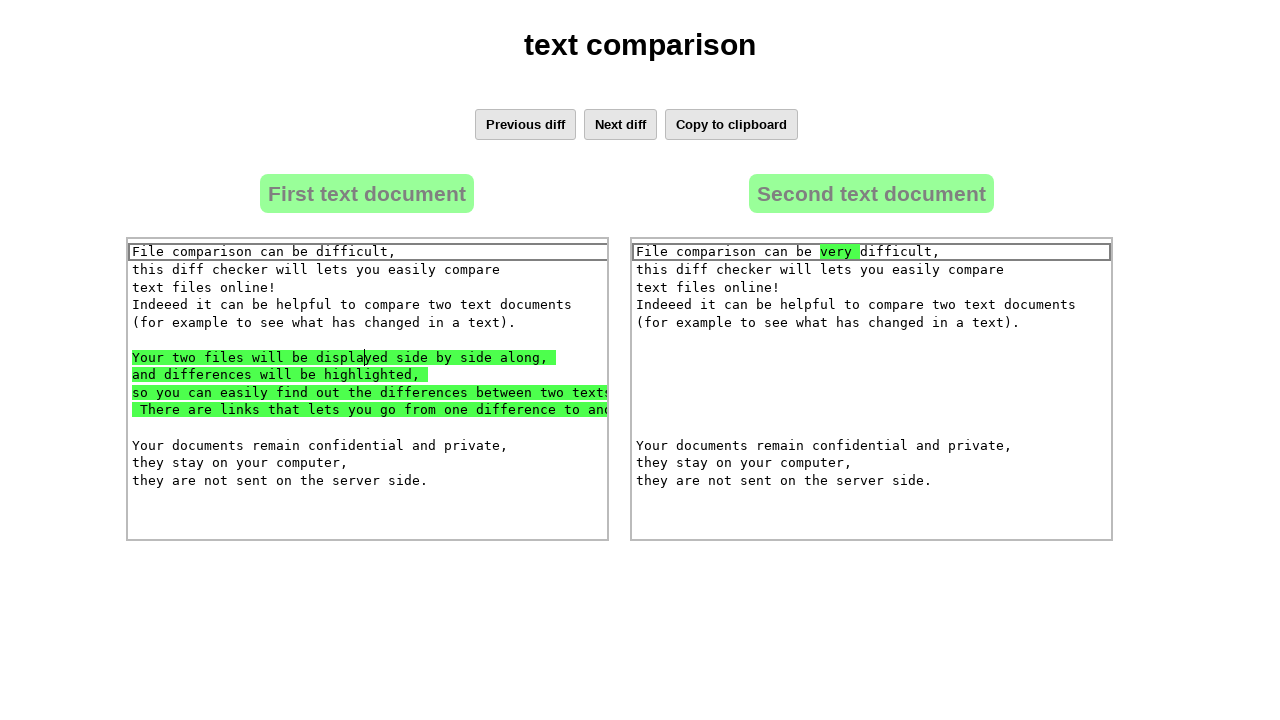

Selected all text in first editor (Ctrl+A)
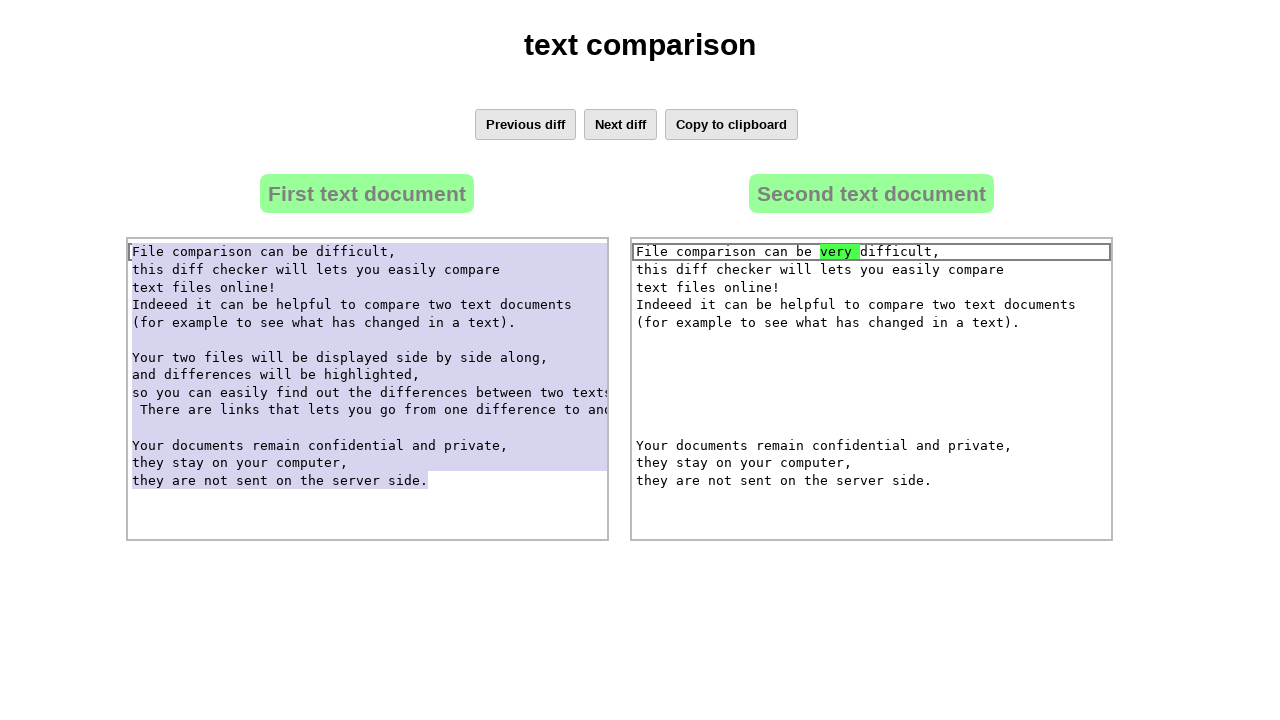

Copied text from first editor (Ctrl+C)
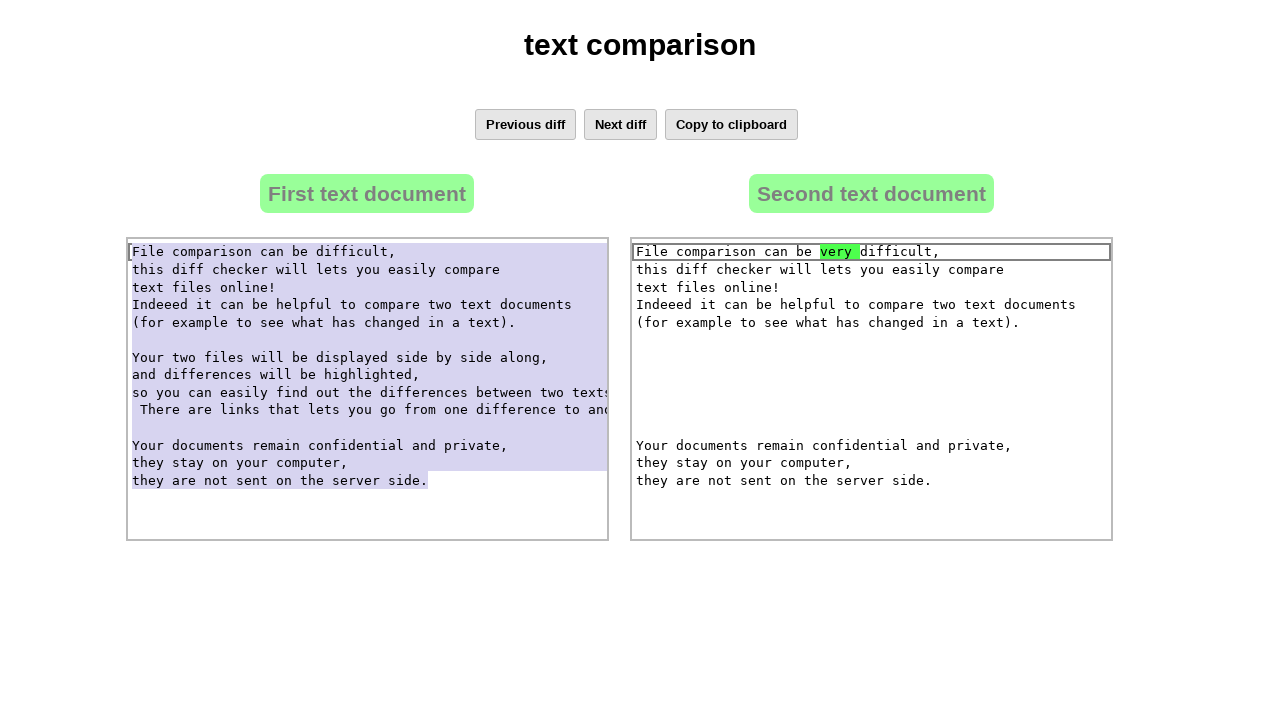

Clicked second text editor at (871, 361) on xpath=//*[@id="result"]/div[5]
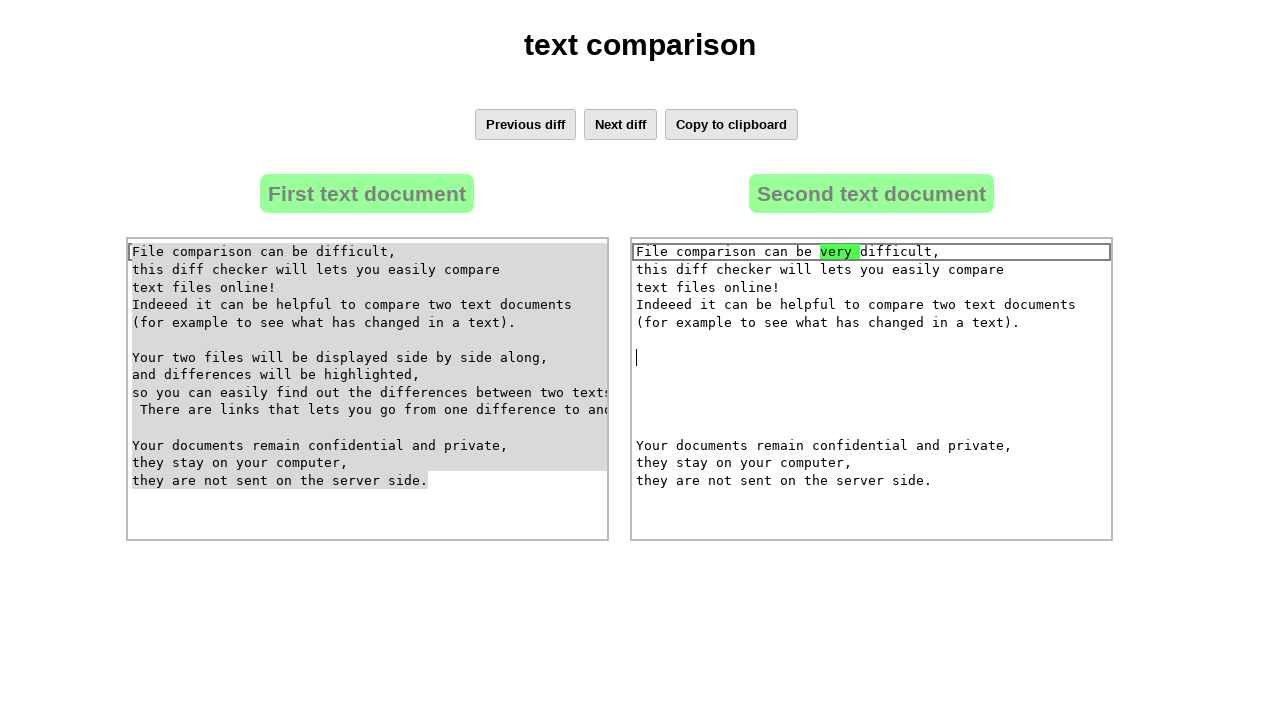

Selected all text in second editor (Ctrl+A)
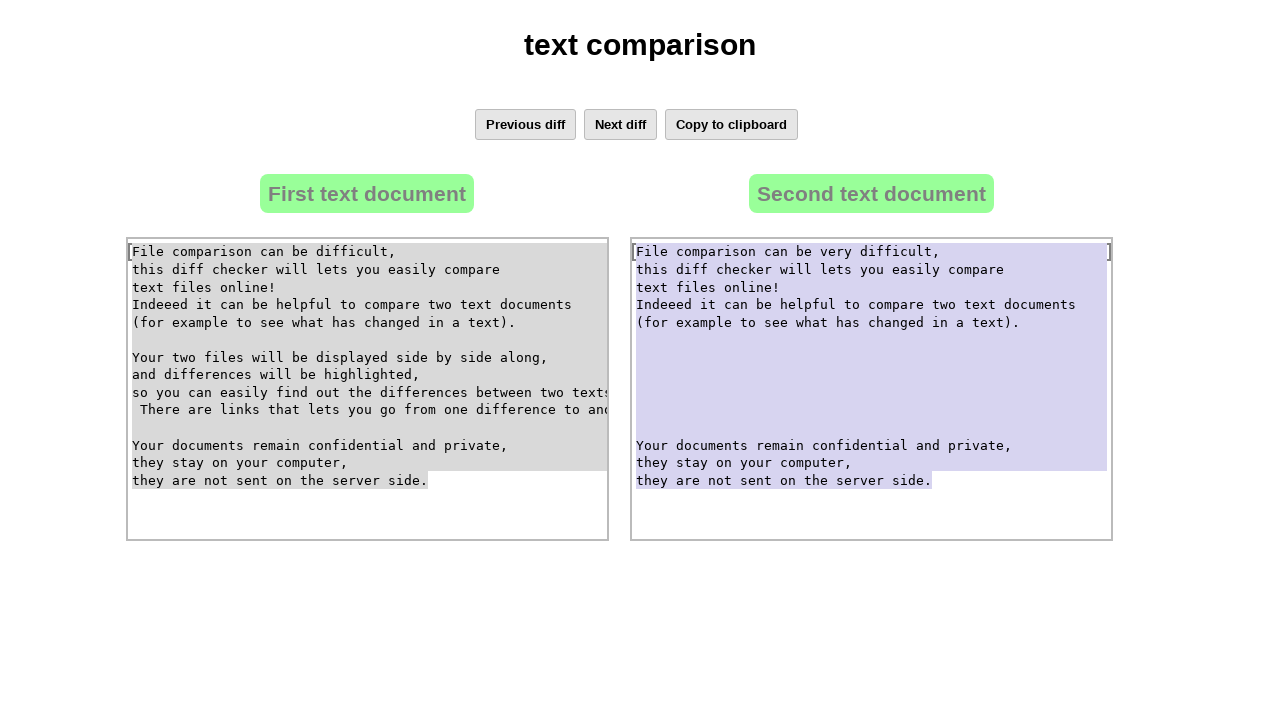

Pasted copied text into second editor (Ctrl+V)
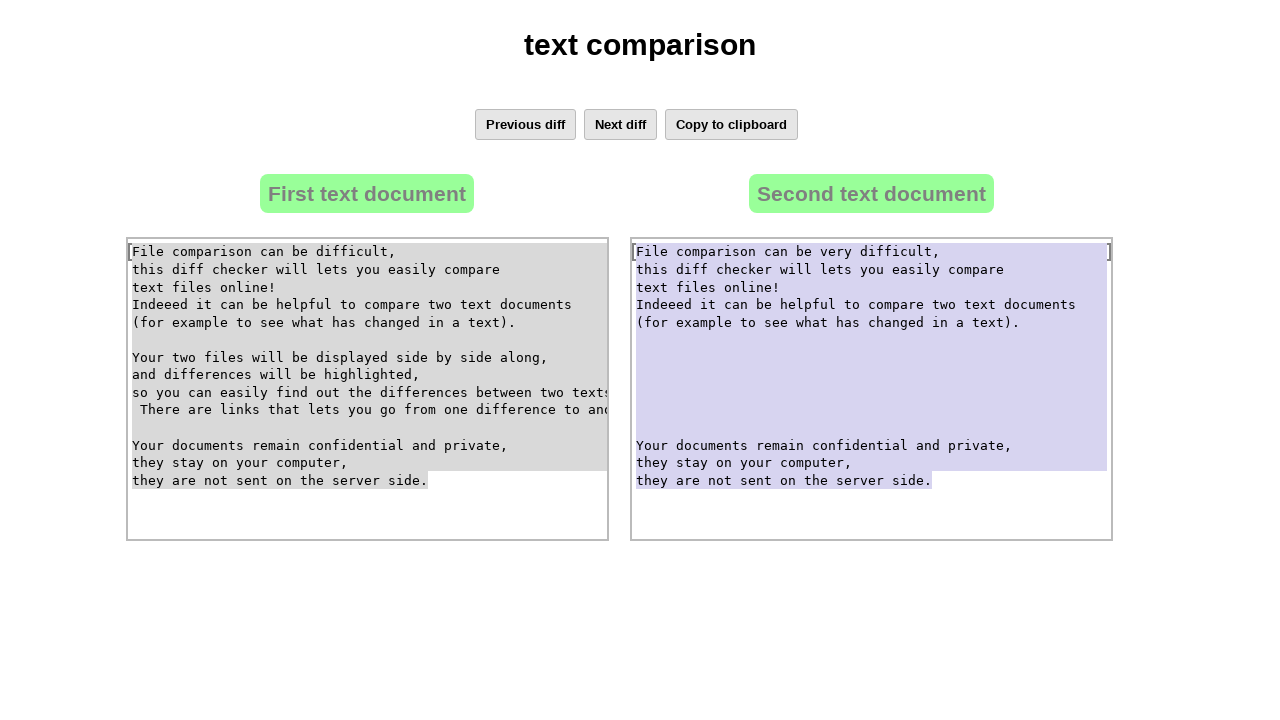

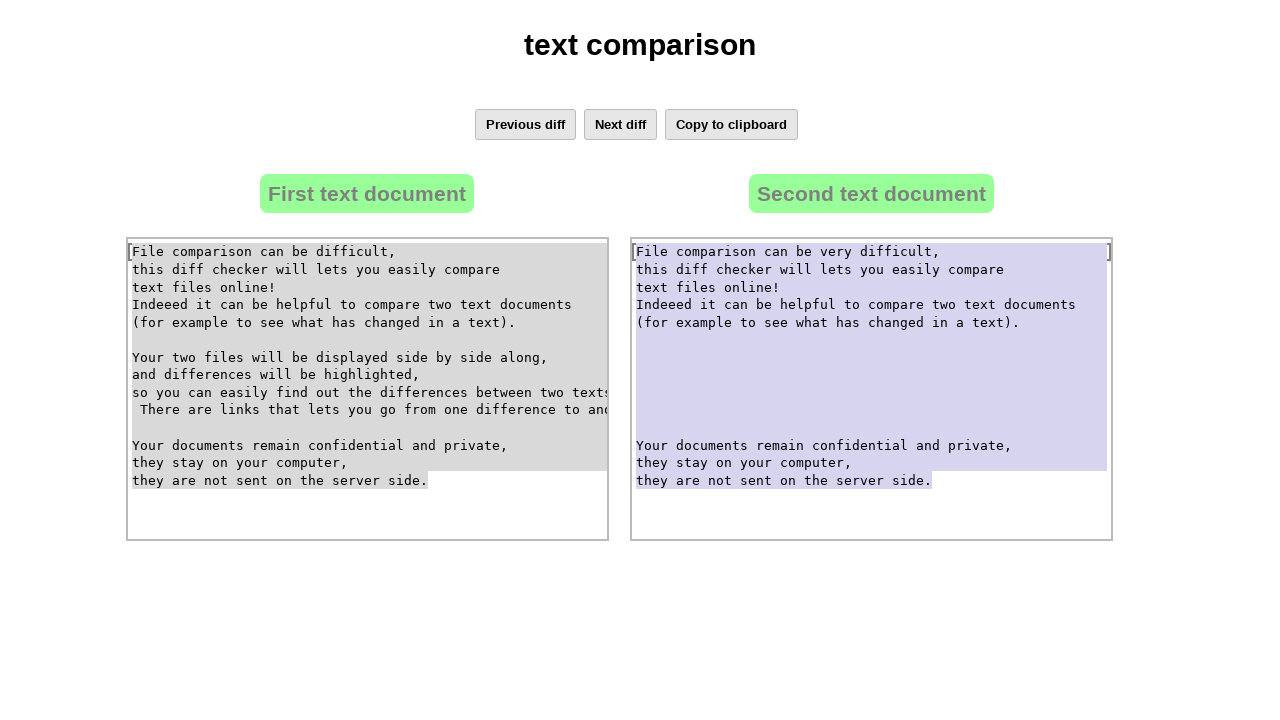